Tests that the Clear completed button is hidden when no completed items exist

Starting URL: https://demo.playwright.dev/todomvc

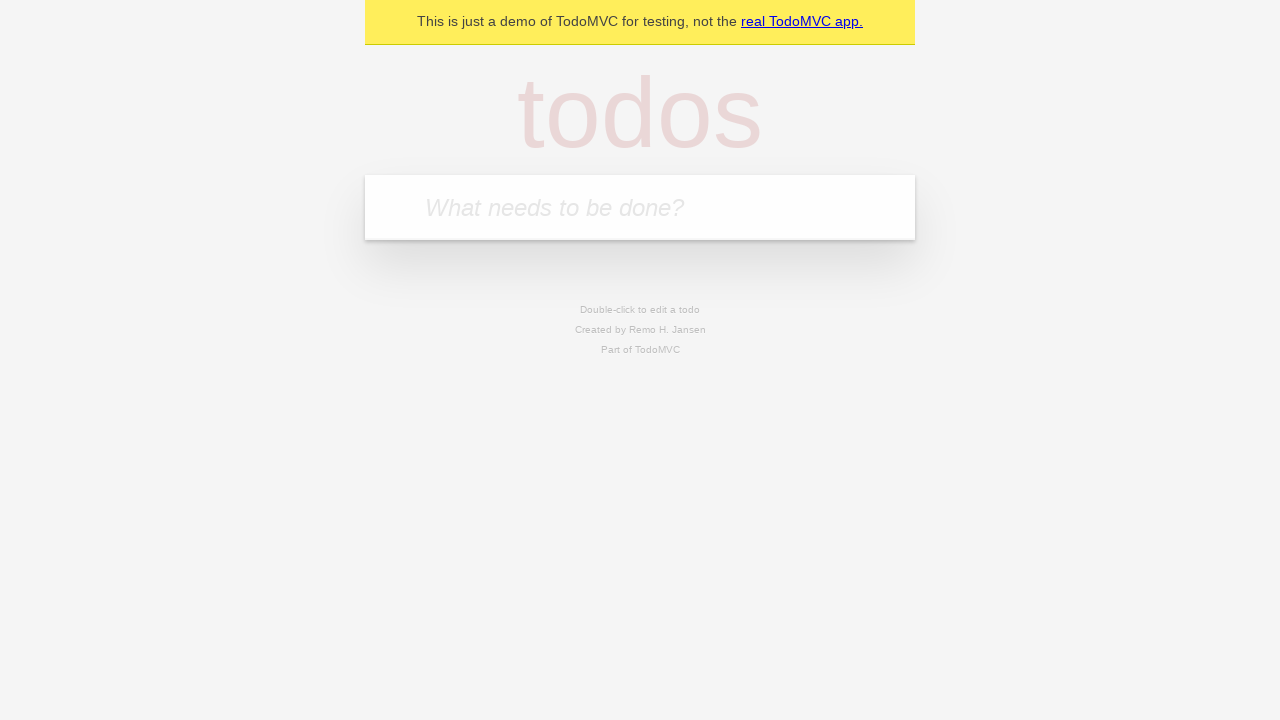

Filled todo input with 'buy some cheese' on internal:attr=[placeholder="What needs to be done?"i]
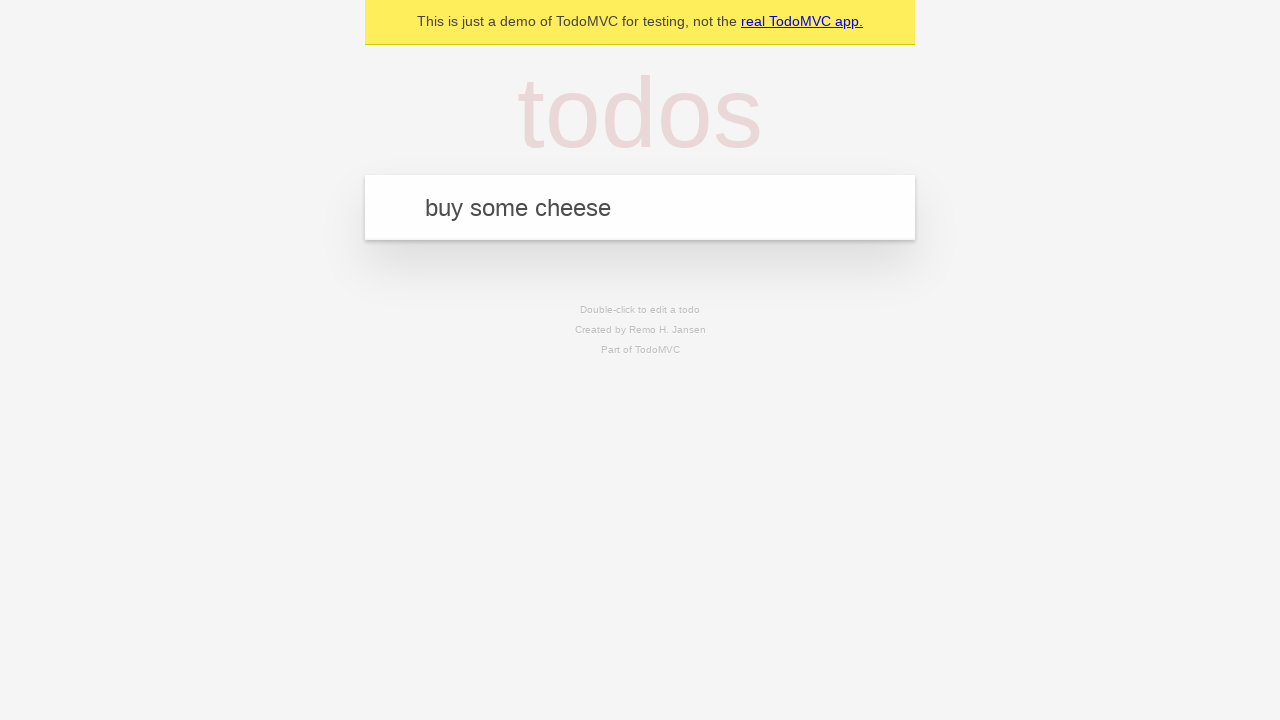

Pressed Enter to add first todo on internal:attr=[placeholder="What needs to be done?"i]
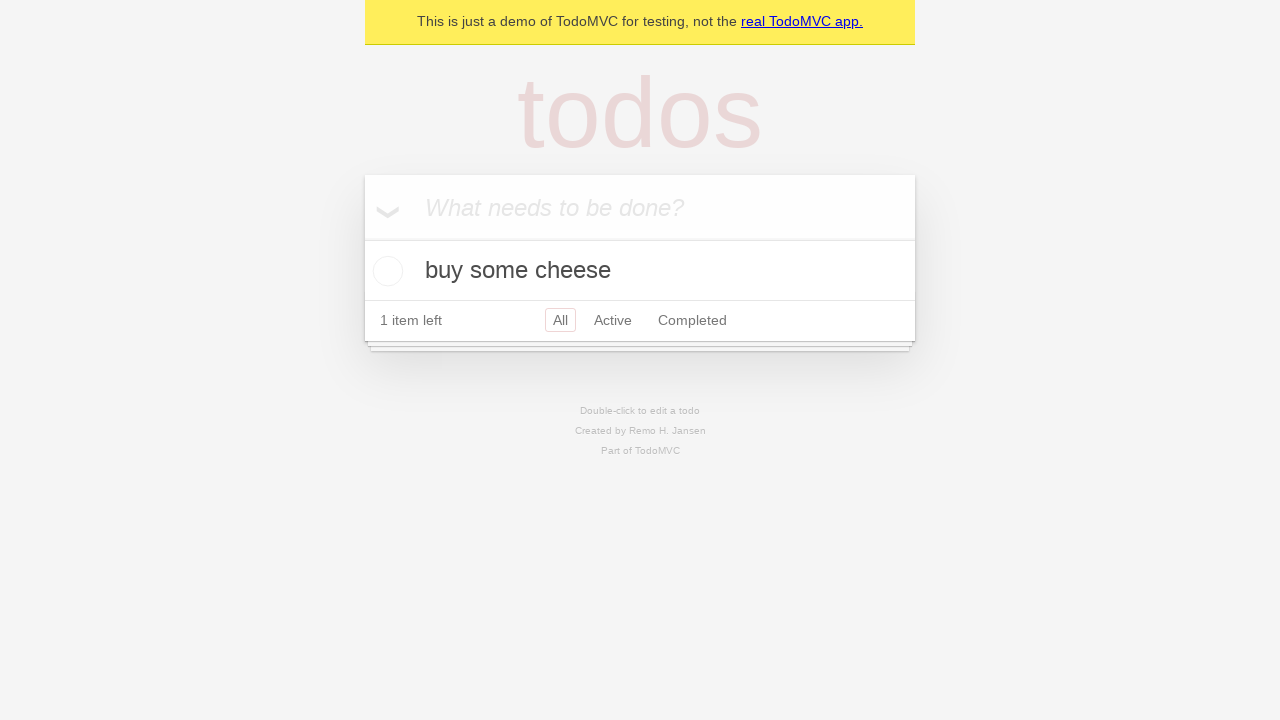

Filled todo input with 'feed the cat' on internal:attr=[placeholder="What needs to be done?"i]
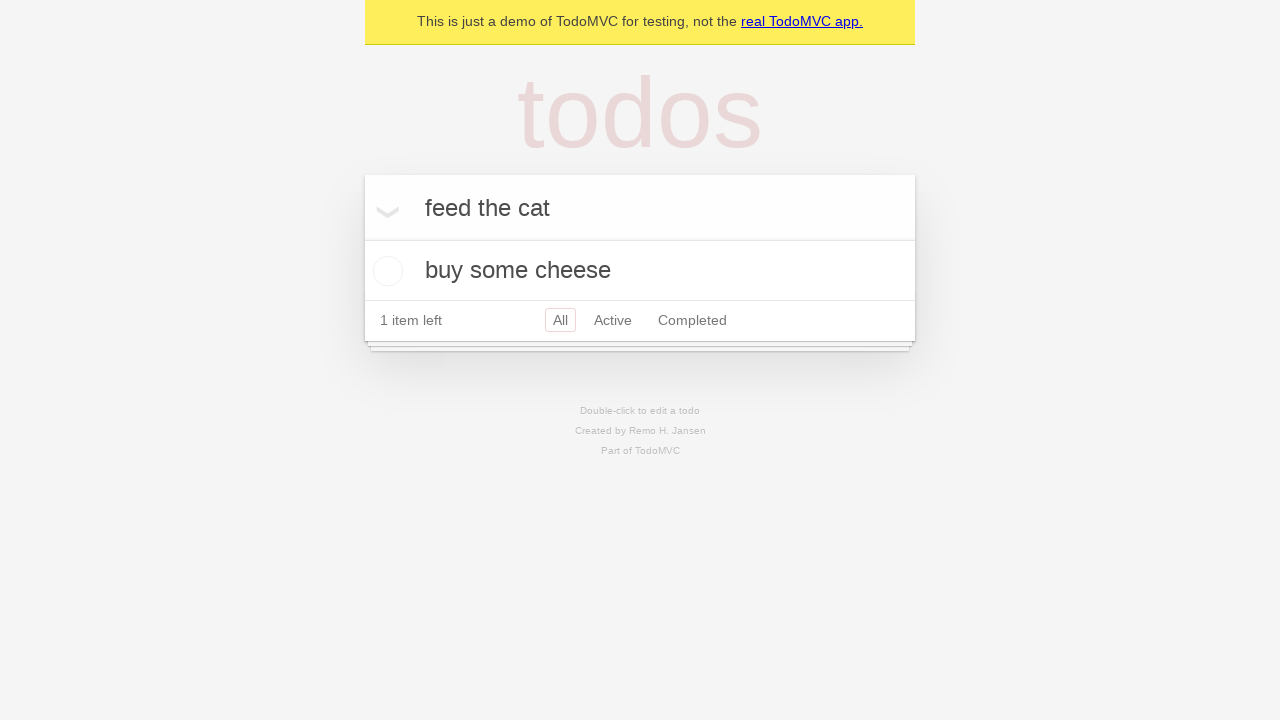

Pressed Enter to add second todo on internal:attr=[placeholder="What needs to be done?"i]
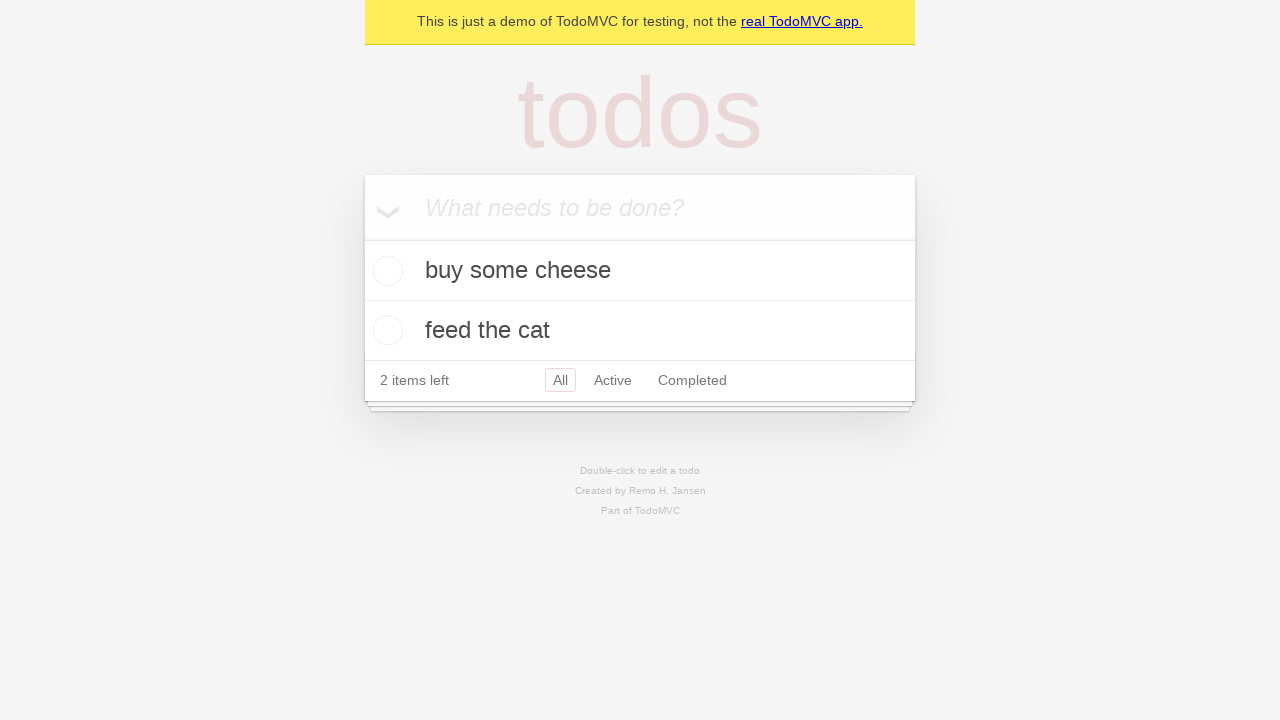

Filled todo input with 'book a doctors appointment' on internal:attr=[placeholder="What needs to be done?"i]
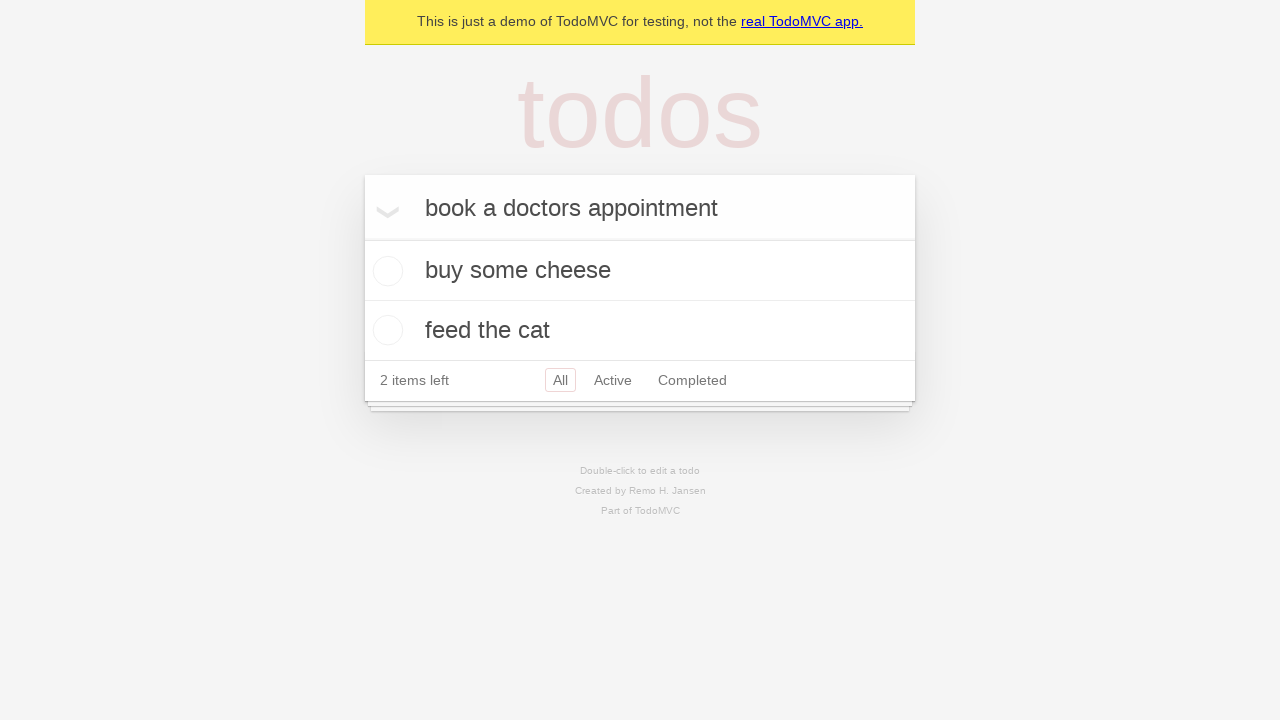

Pressed Enter to add third todo on internal:attr=[placeholder="What needs to be done?"i]
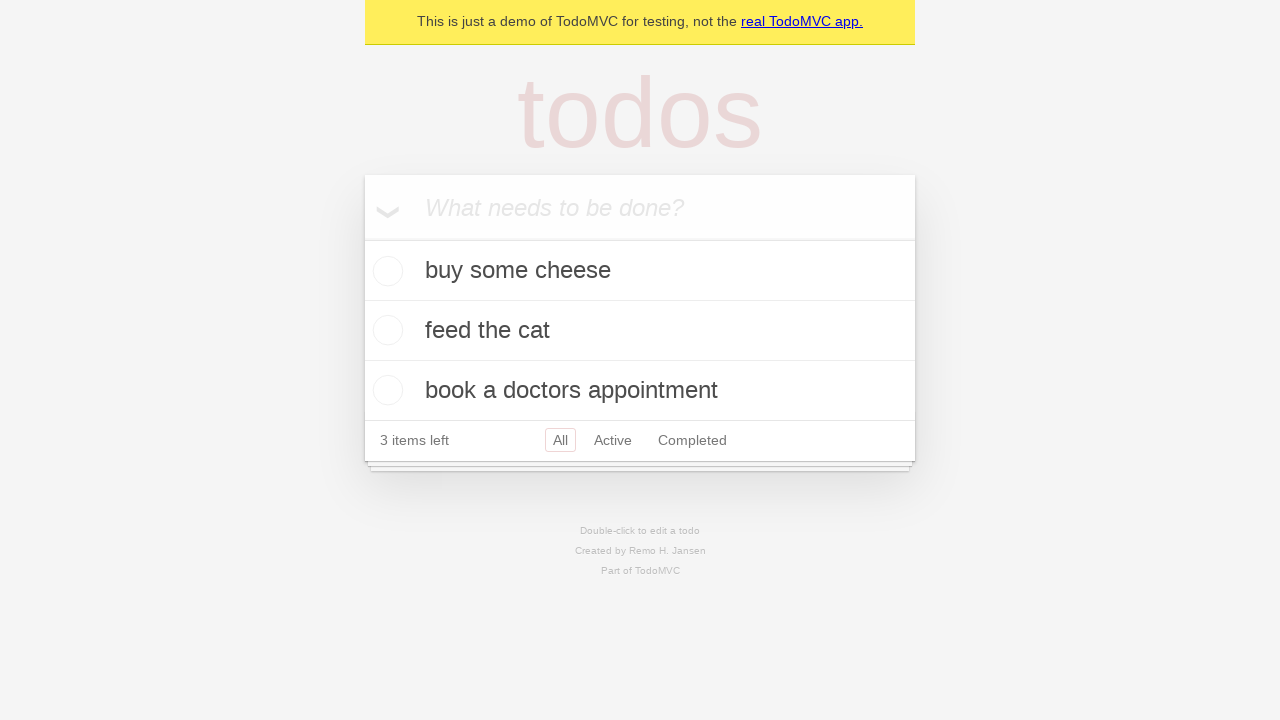

Waited for all three todos to appear
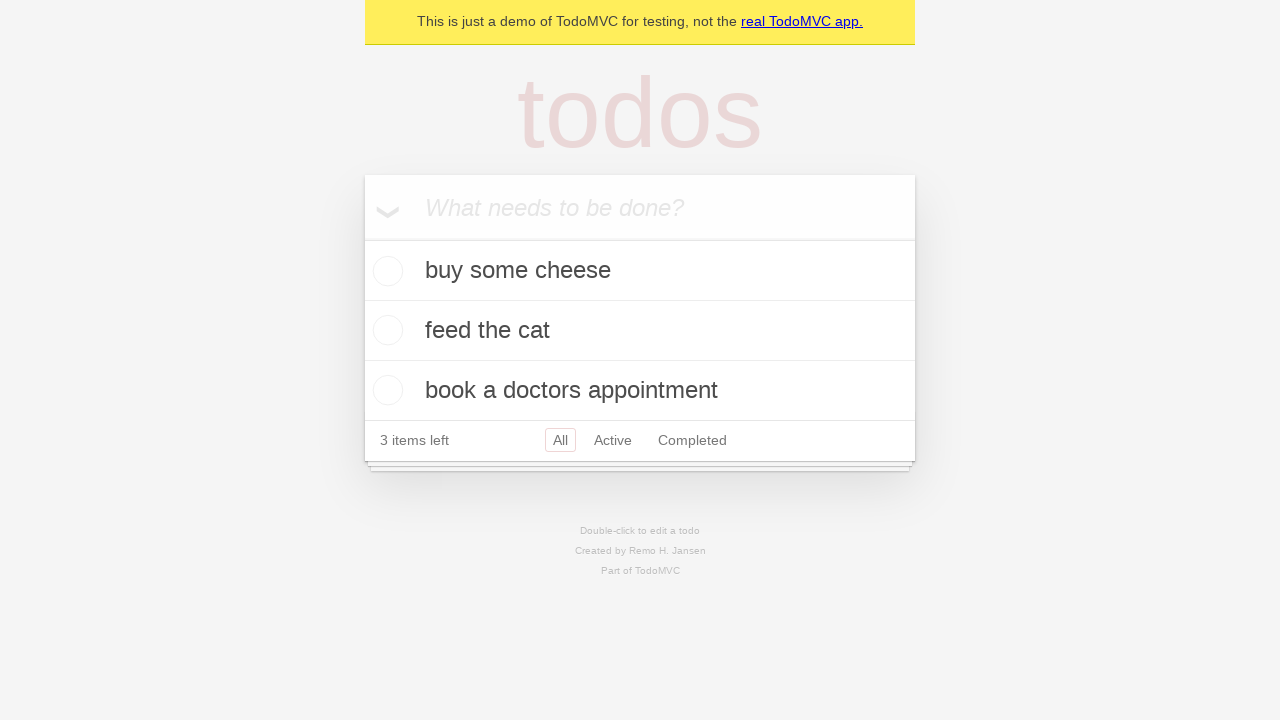

Checked the first todo item to mark it as completed at (385, 271) on .todo-list li .toggle >> nth=0
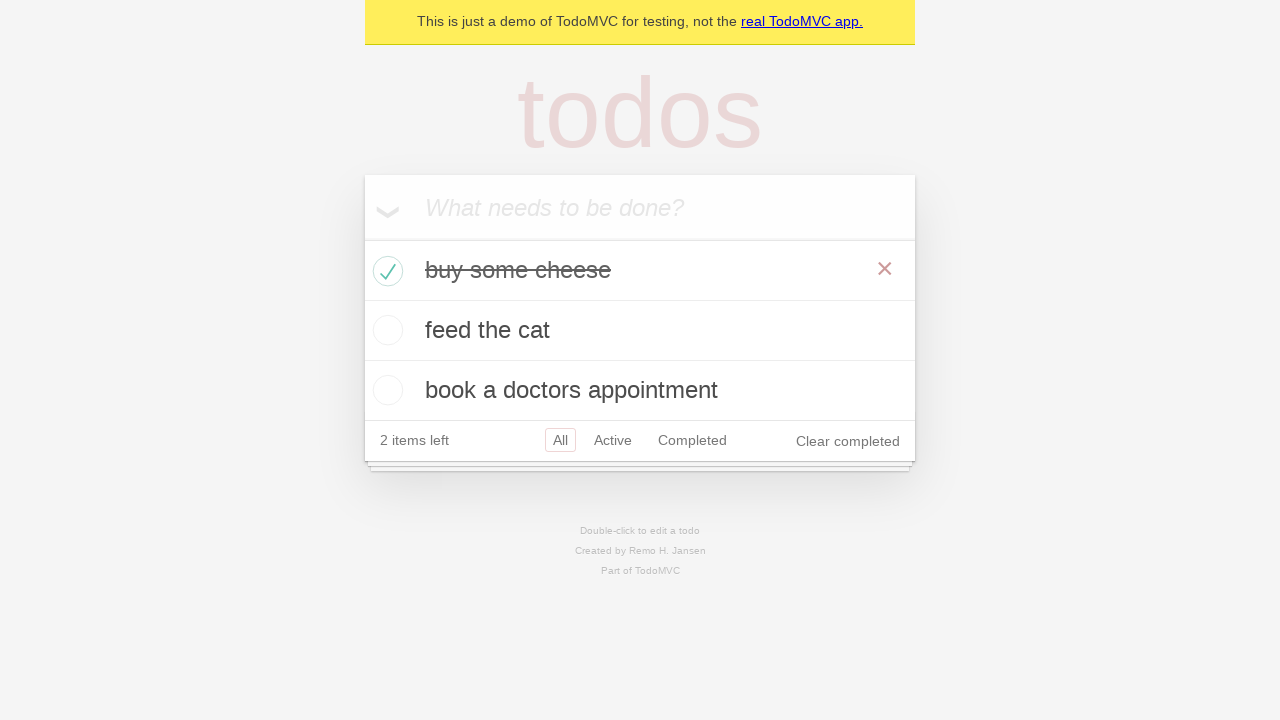

Clicked Clear completed button to remove completed item at (848, 441) on internal:role=button[name="Clear completed"i]
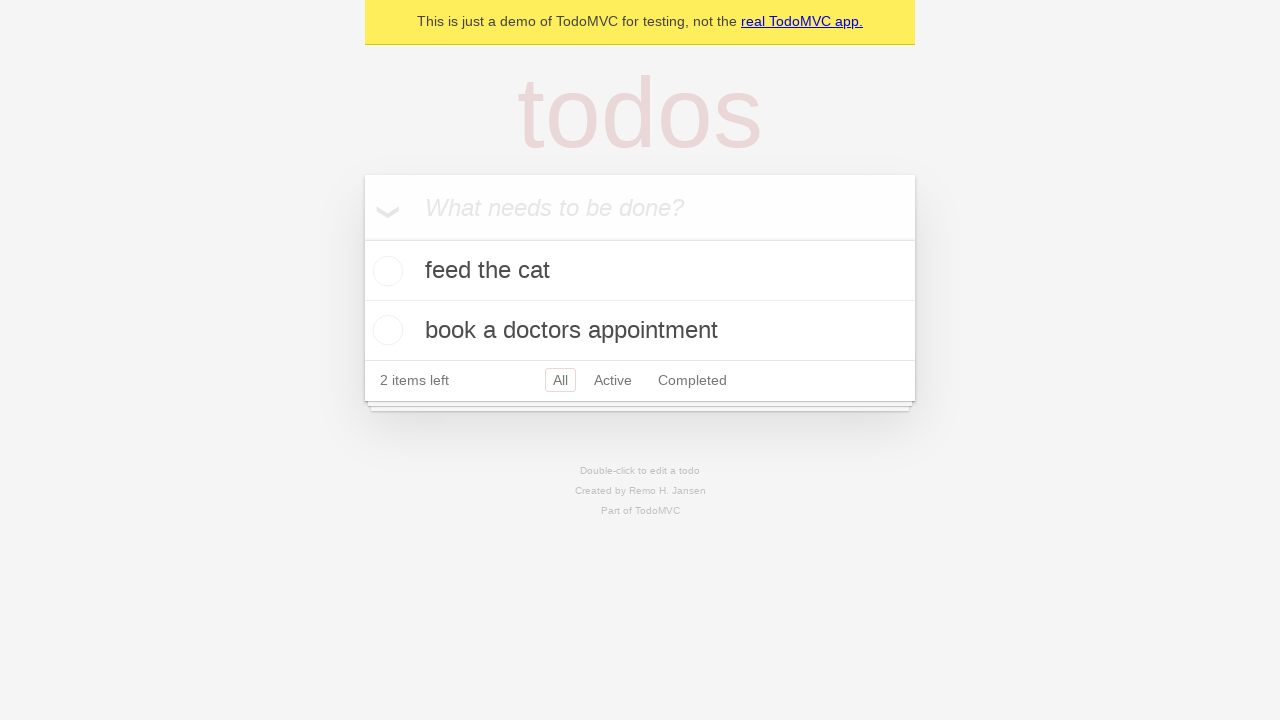

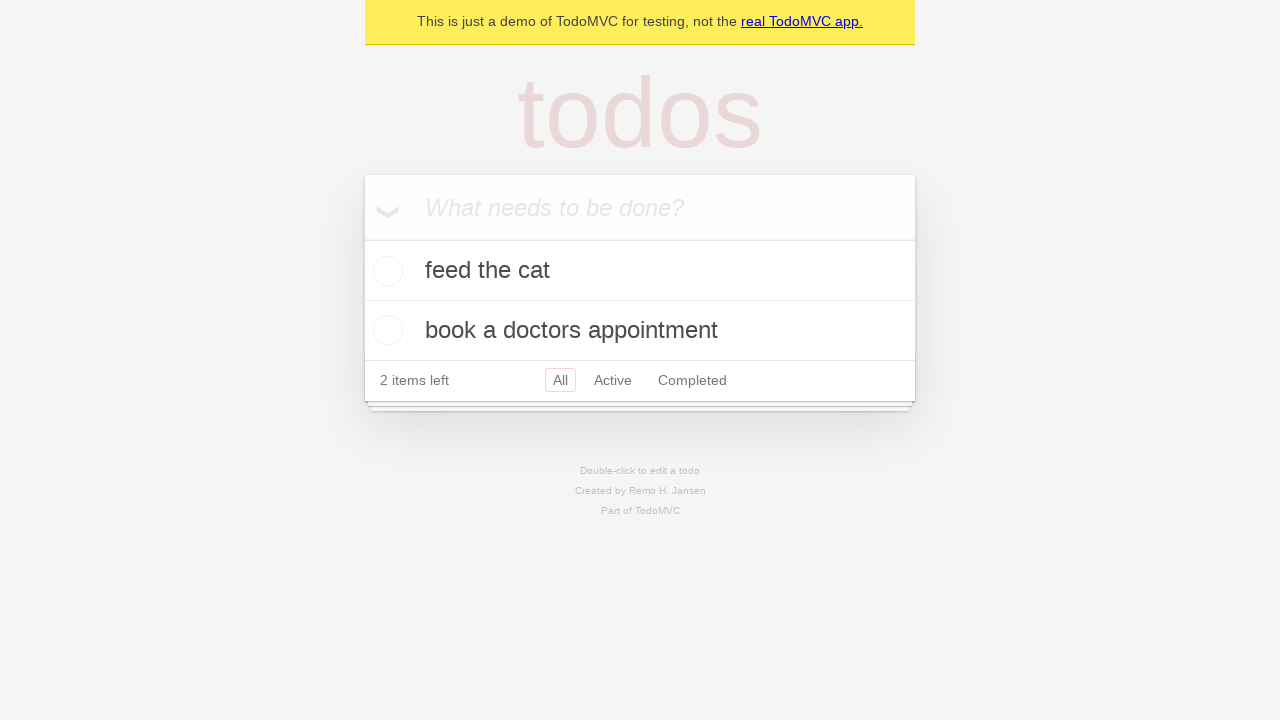